Tests browser window/tab handling by clicking a button that opens a new tab, switching to the new tab, and then closing it

Starting URL: https://demoqa.com/browser-windows

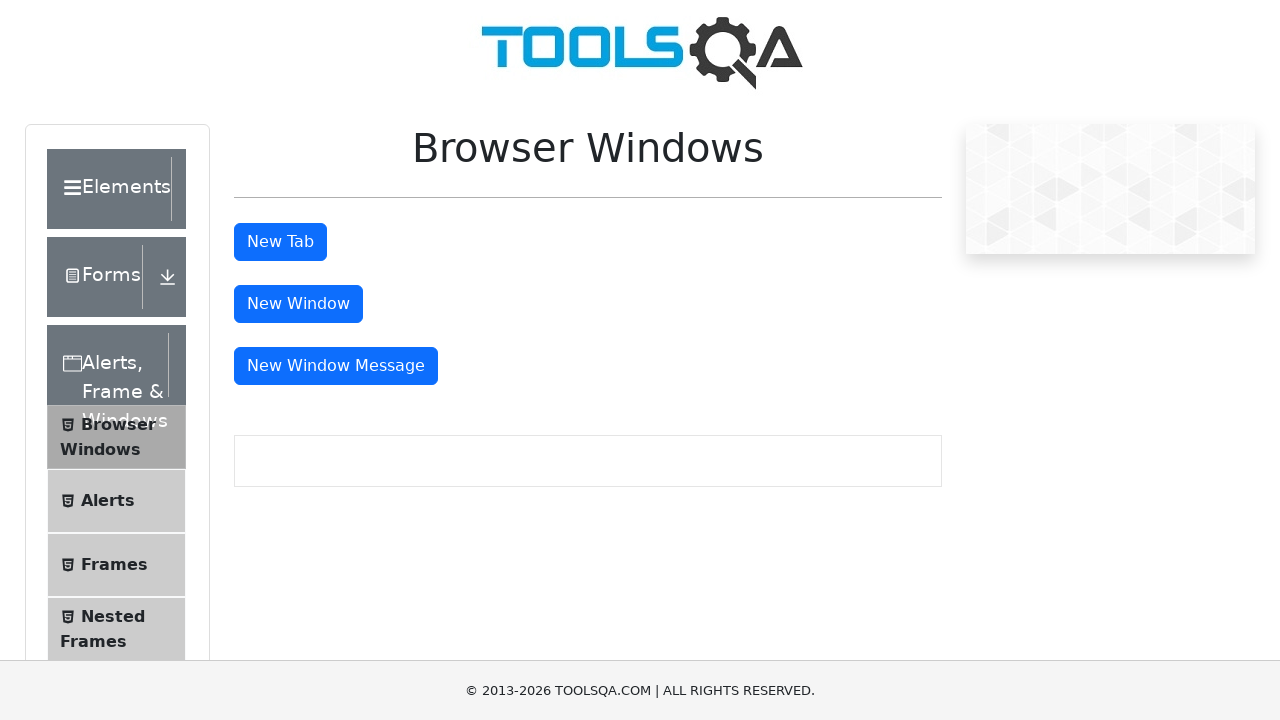

Clicked 'New Tab' button to open a new tab at (280, 242) on #tabButton
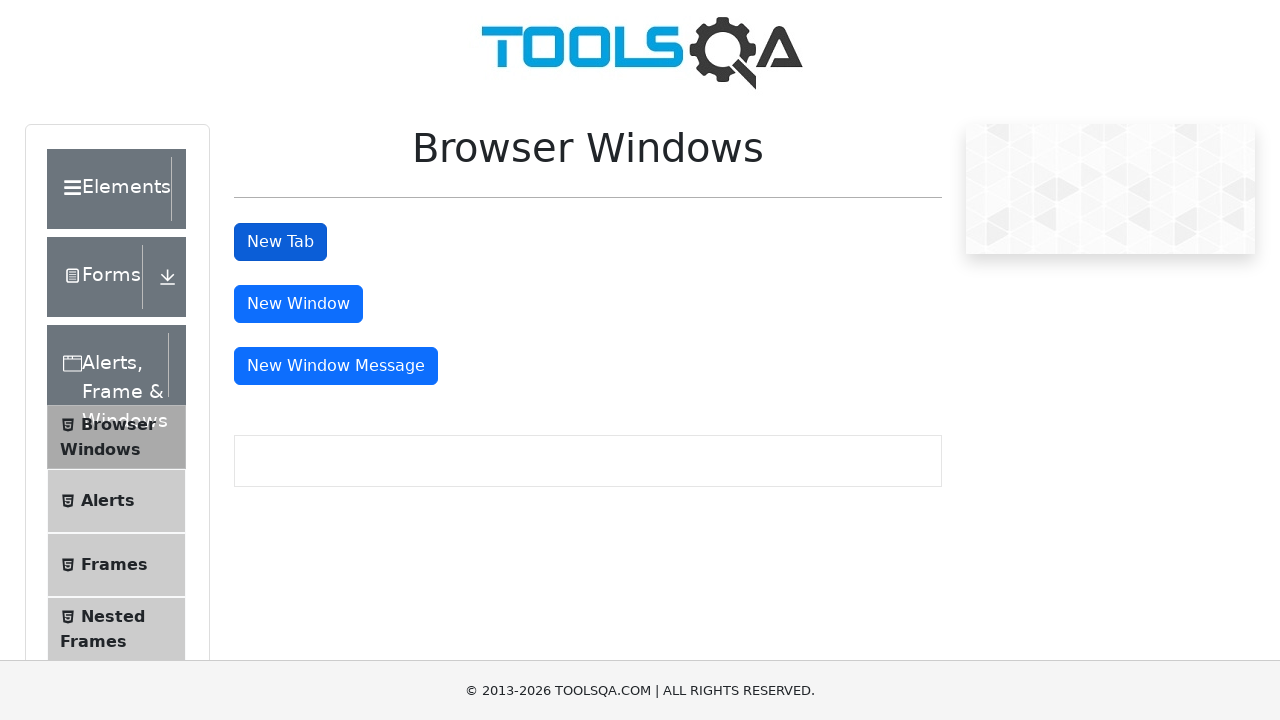

New tab opened and retrieved
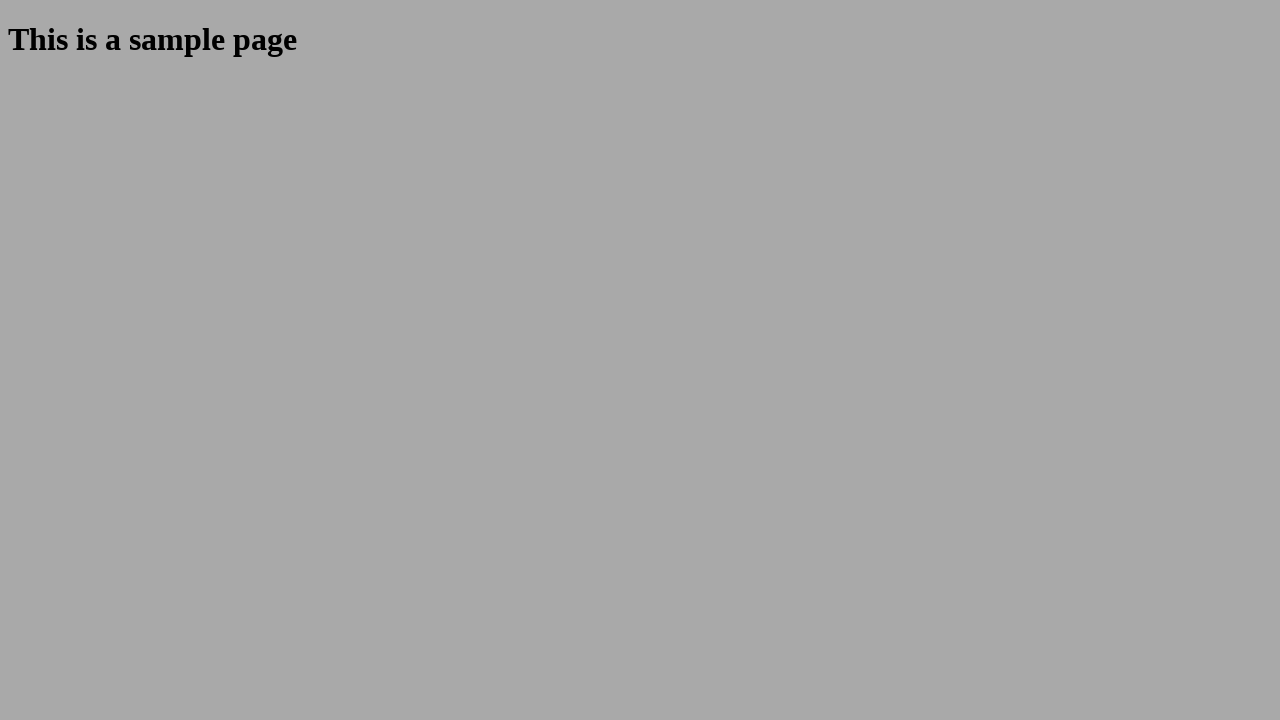

New tab finished loading
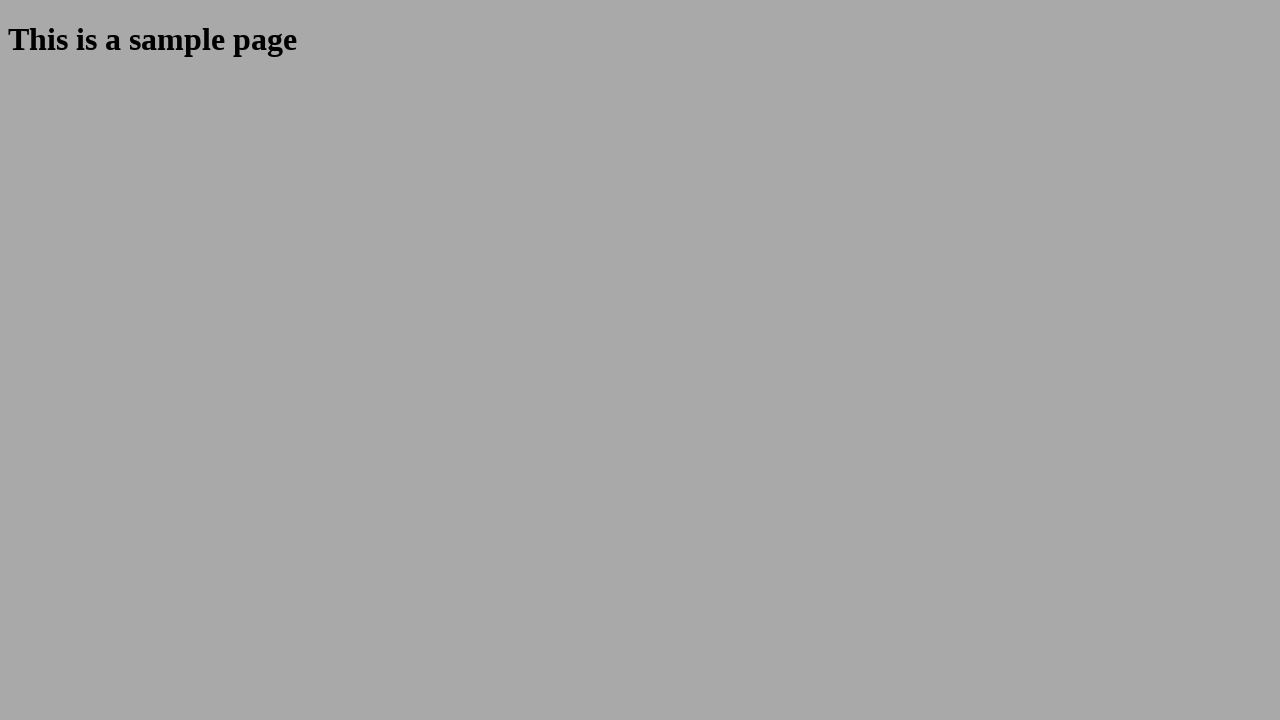

Verified new tab URL: https://demoqa.com/sample
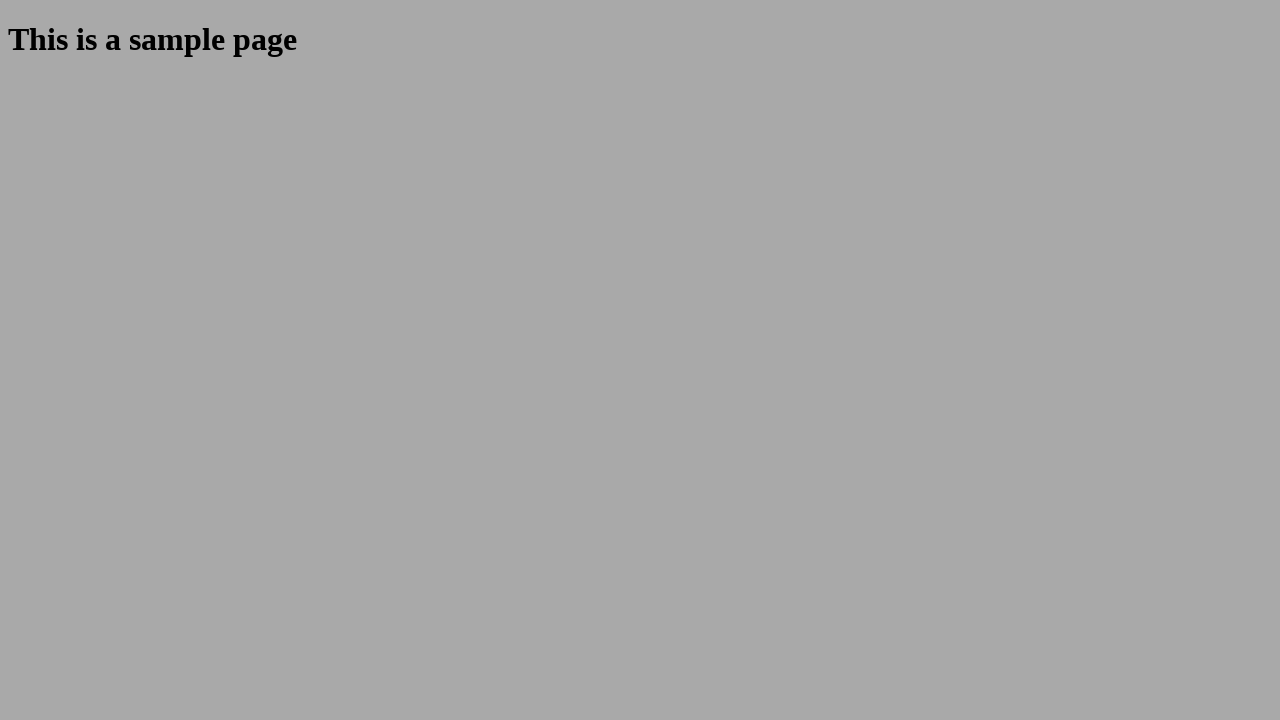

Closed the new tab
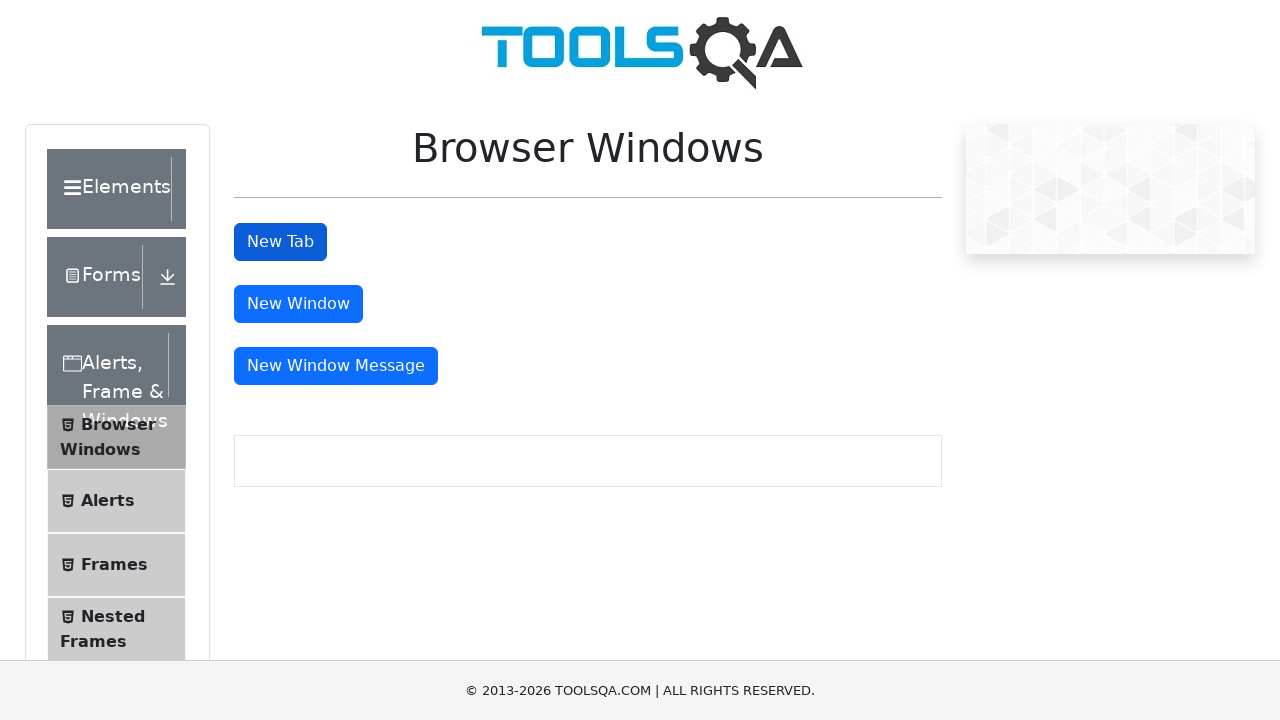

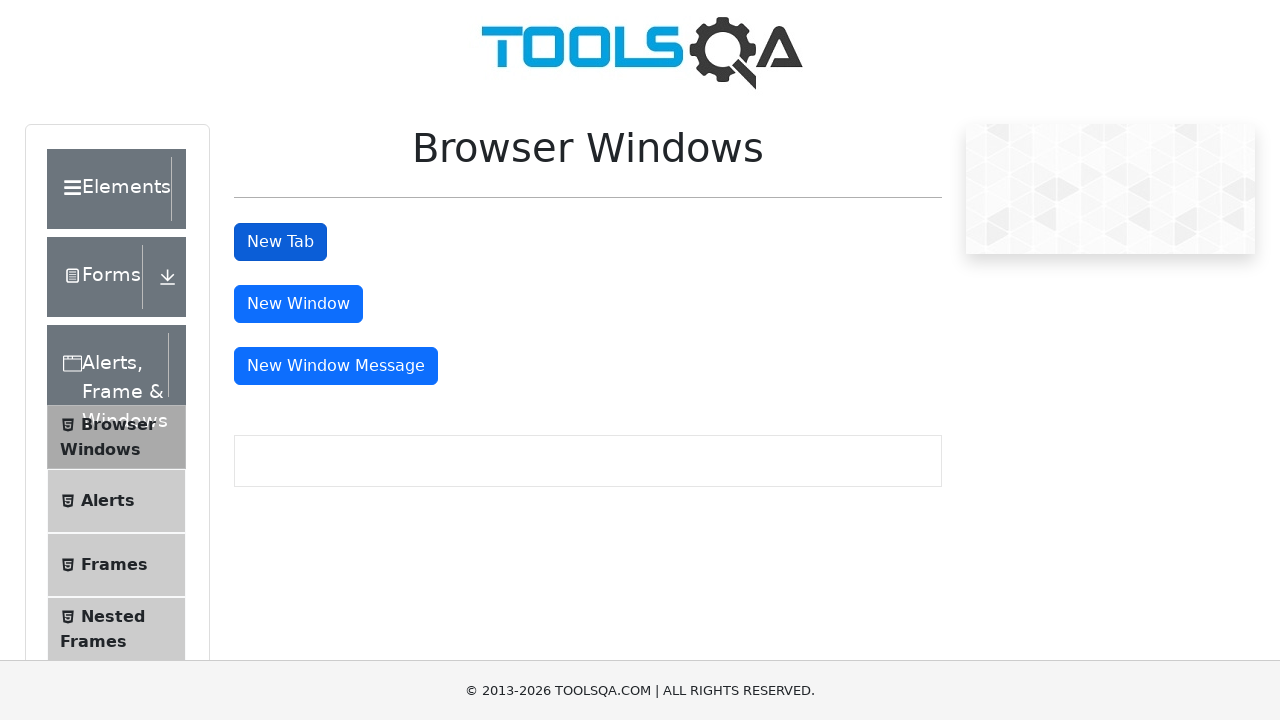